Tests a registration form by filling in first name, last name, and email fields, submitting the form, and verifying the success message is displayed.

Starting URL: http://suninjuly.github.io/registration1.html

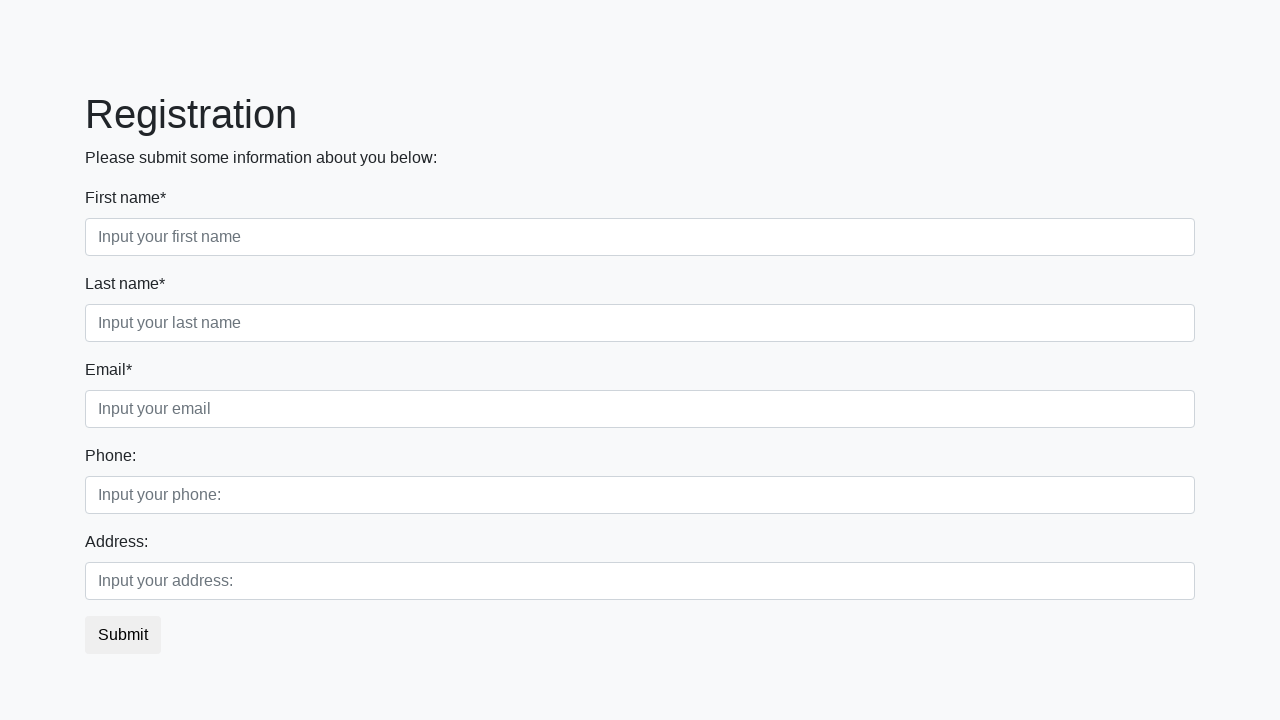

Filled first name field with 'Ivan' on .first_block .first
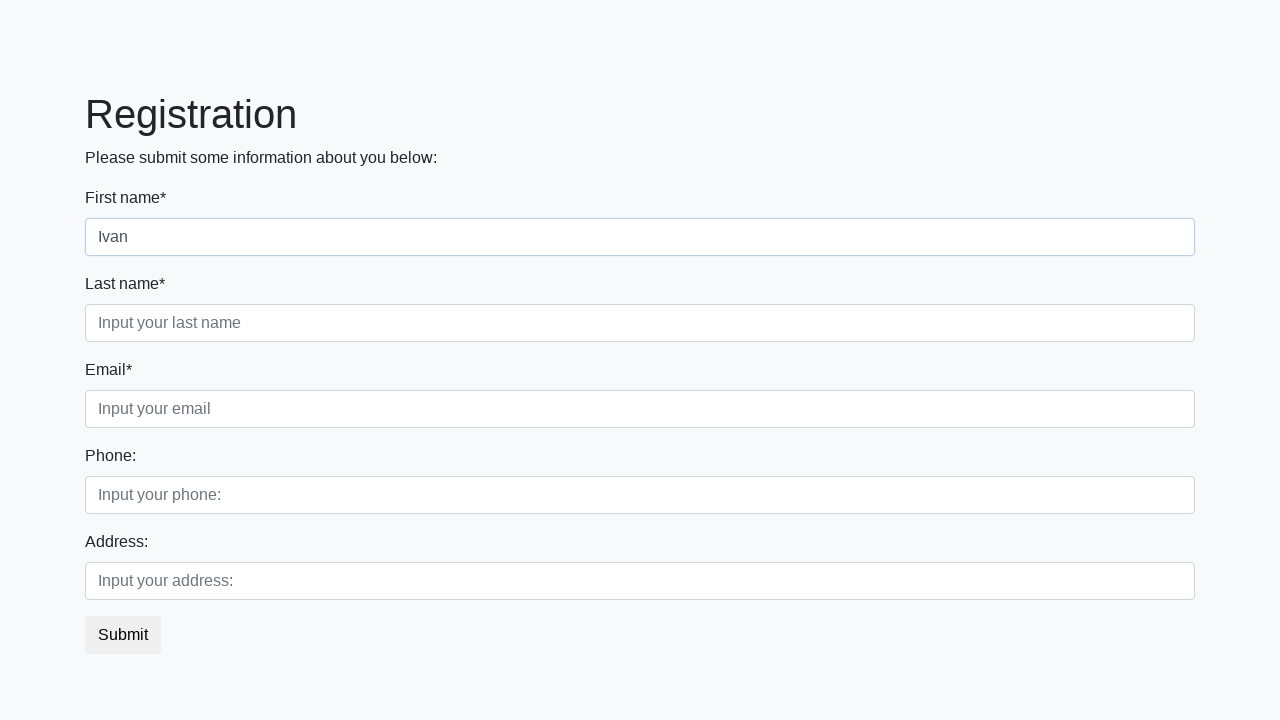

Filled last name field with 'Petrov' on .first_block .second
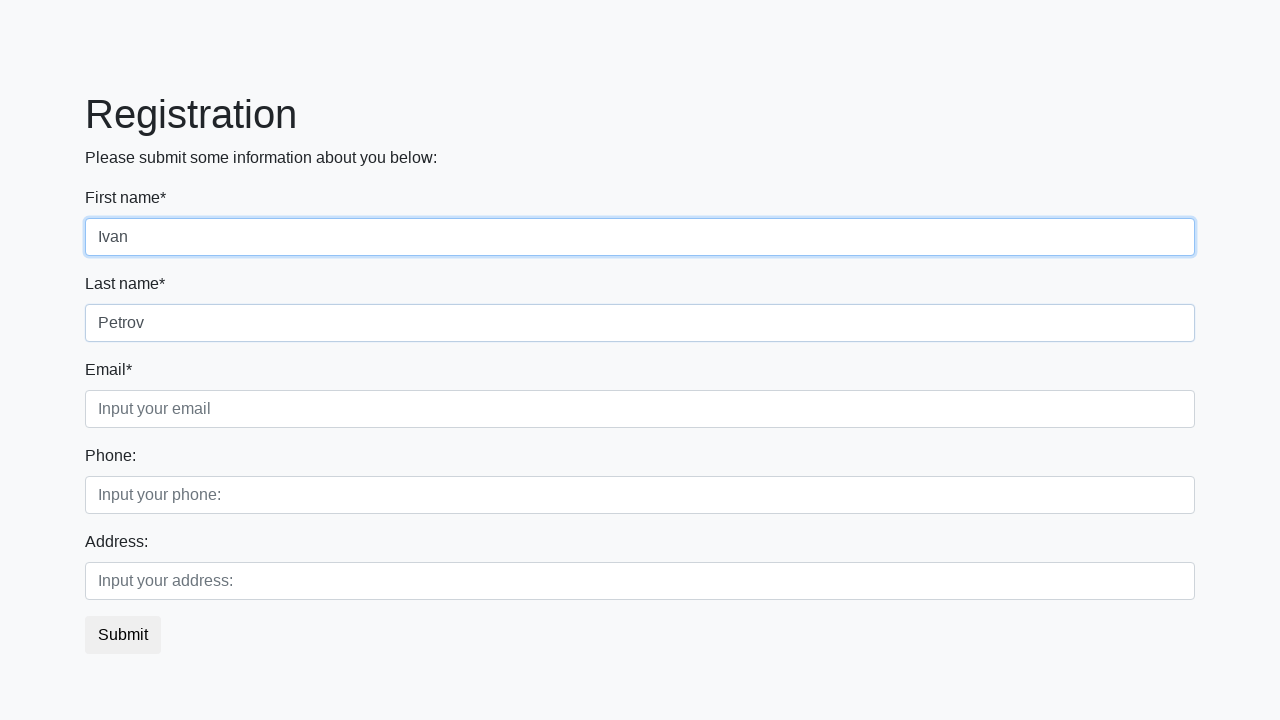

Filled email field with 'test@email.com' on .first_block .third
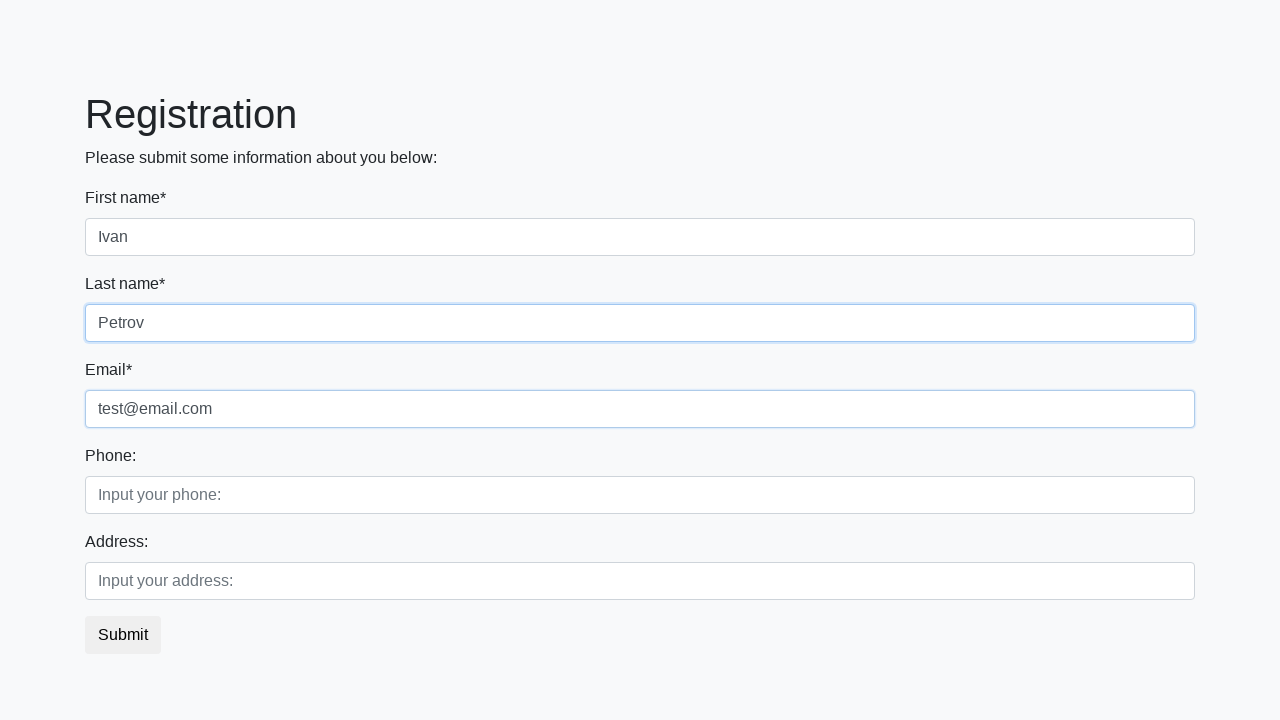

Clicked submit button to register at (123, 635) on button.btn
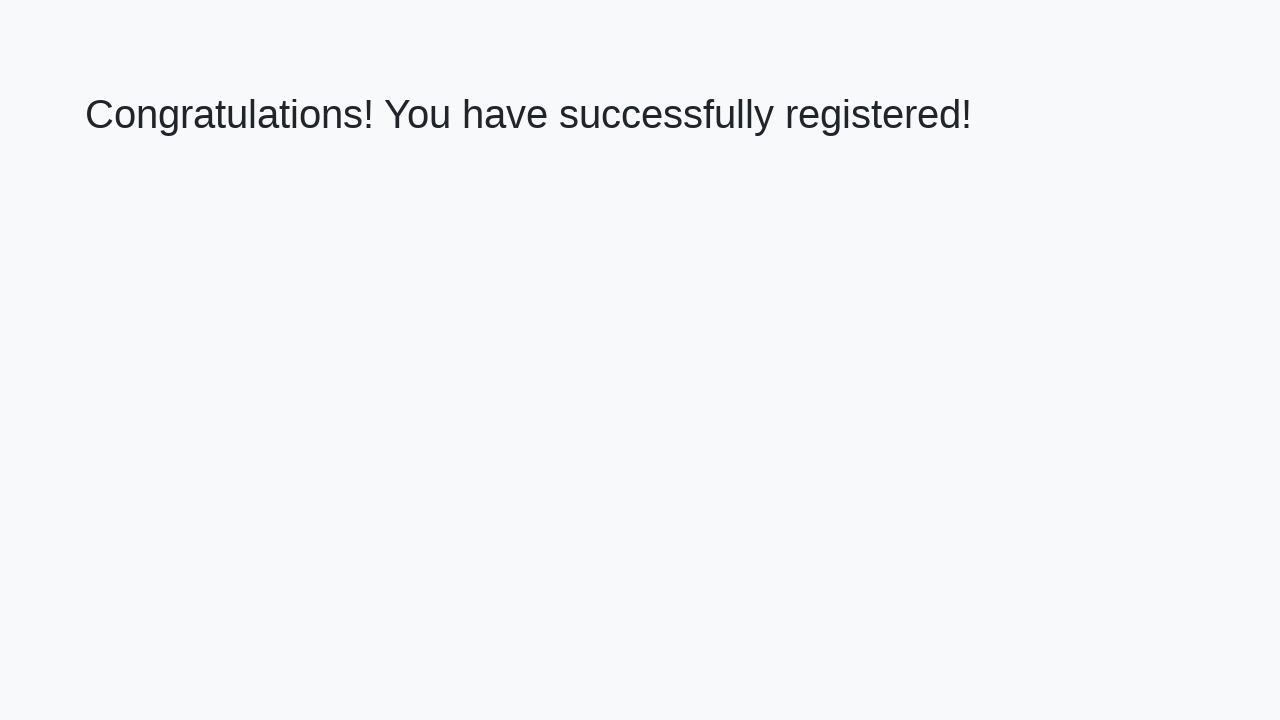

Success message header loaded
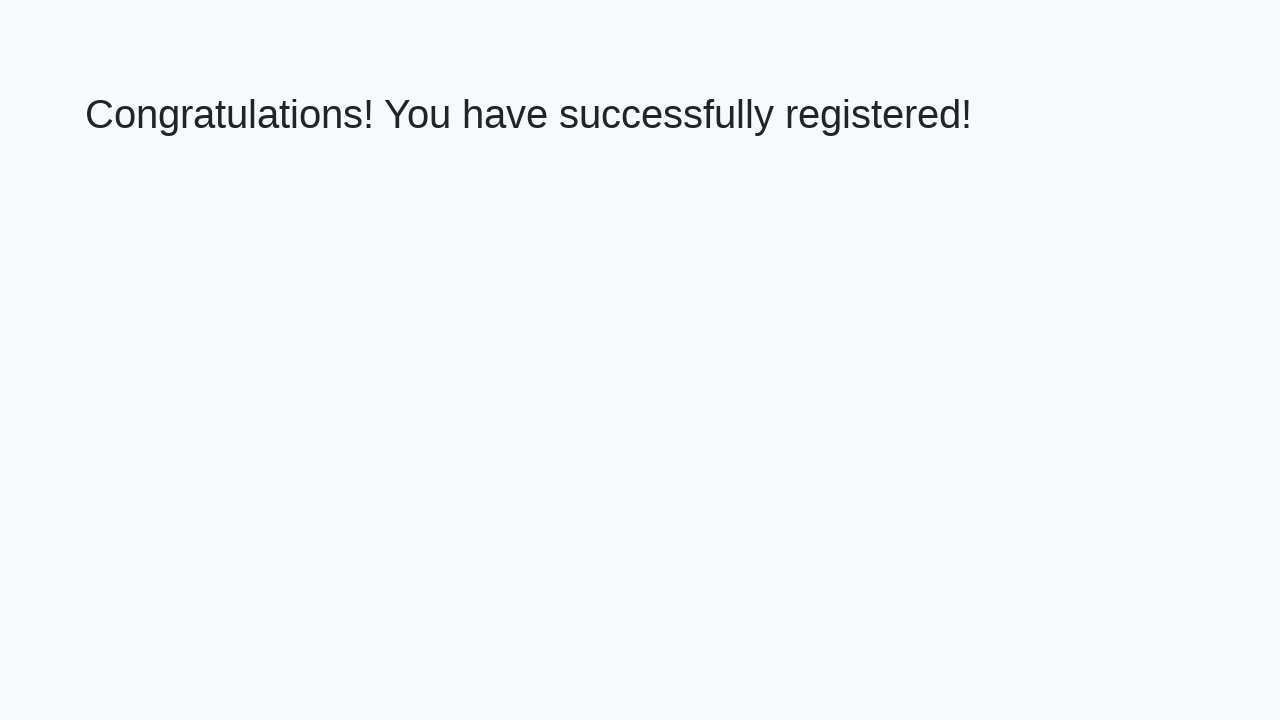

Retrieved success message text
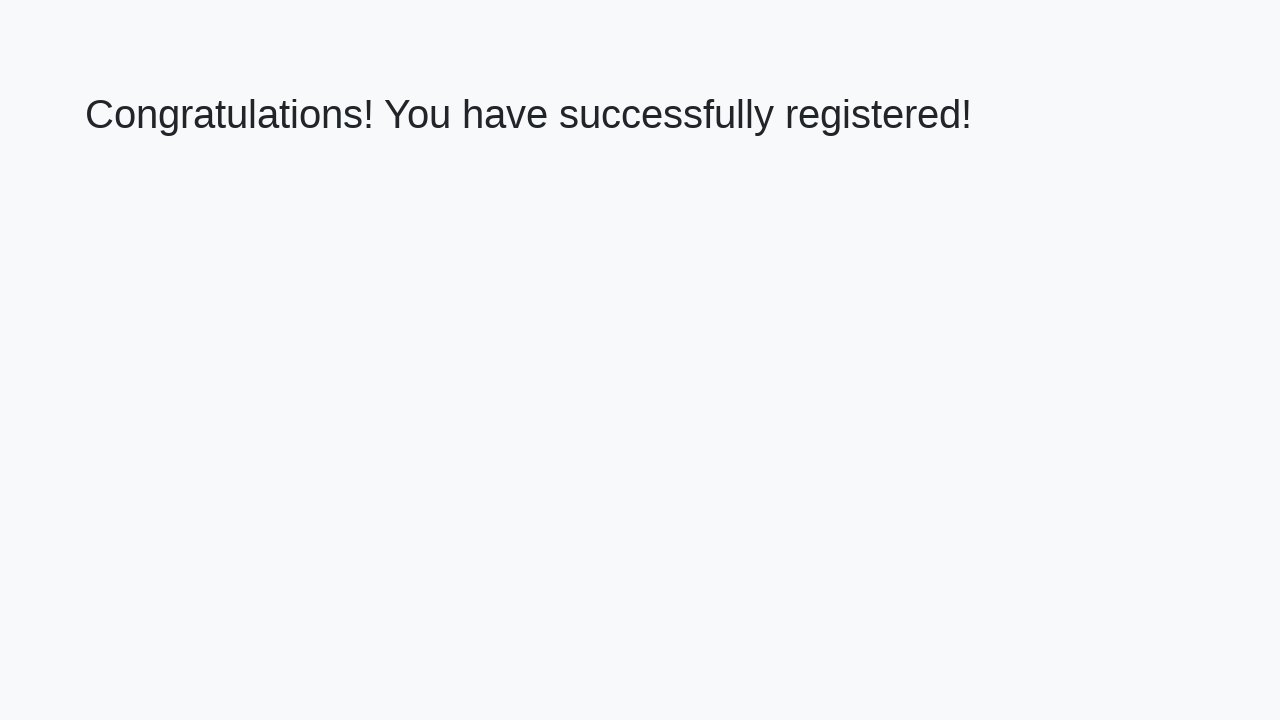

Verified success message: 'Congratulations! You have successfully registered!'
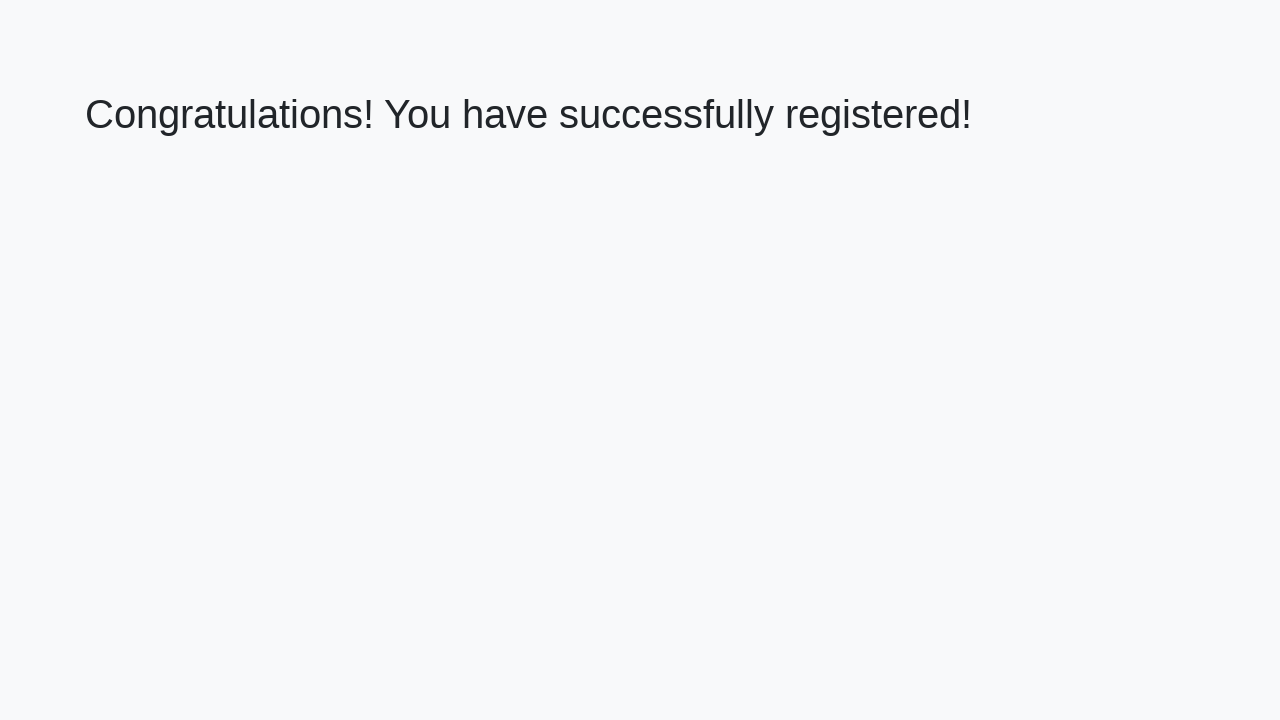

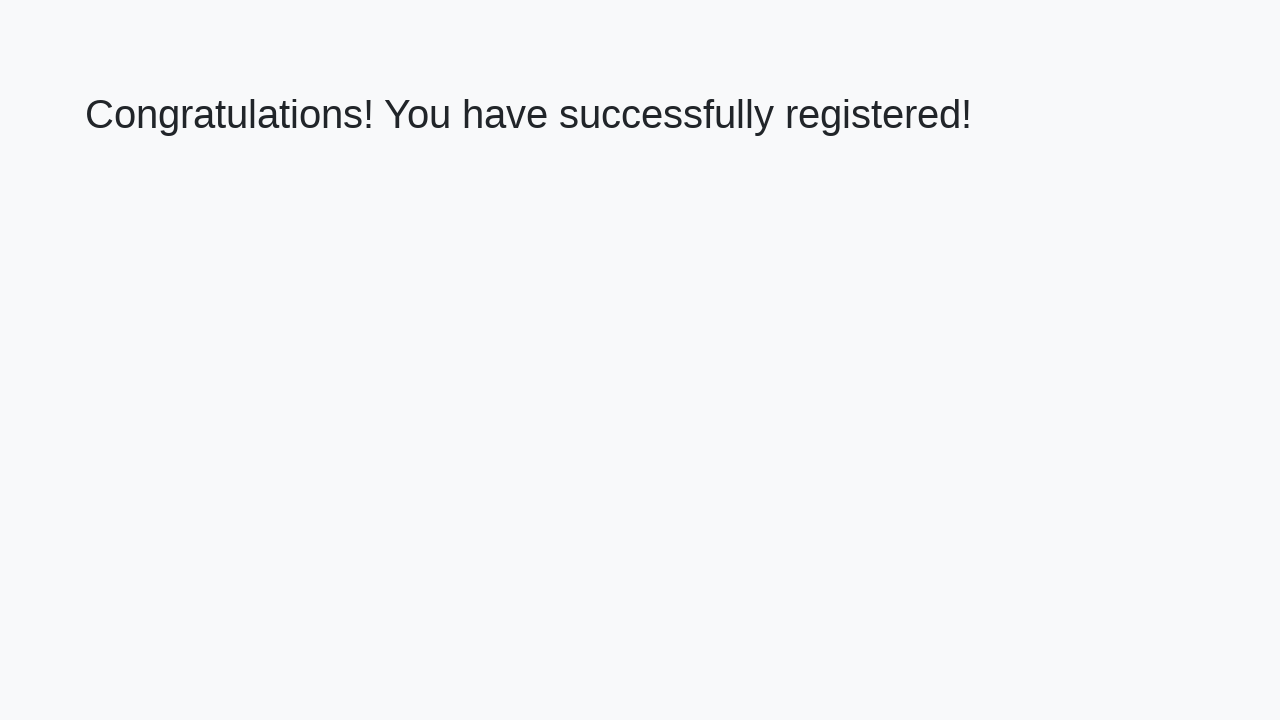